Tests dynamic loading functionality by clicking a start button and waiting for dynamically loaded text to appear

Starting URL: https://the-internet.herokuapp.com/dynamic_loading/2

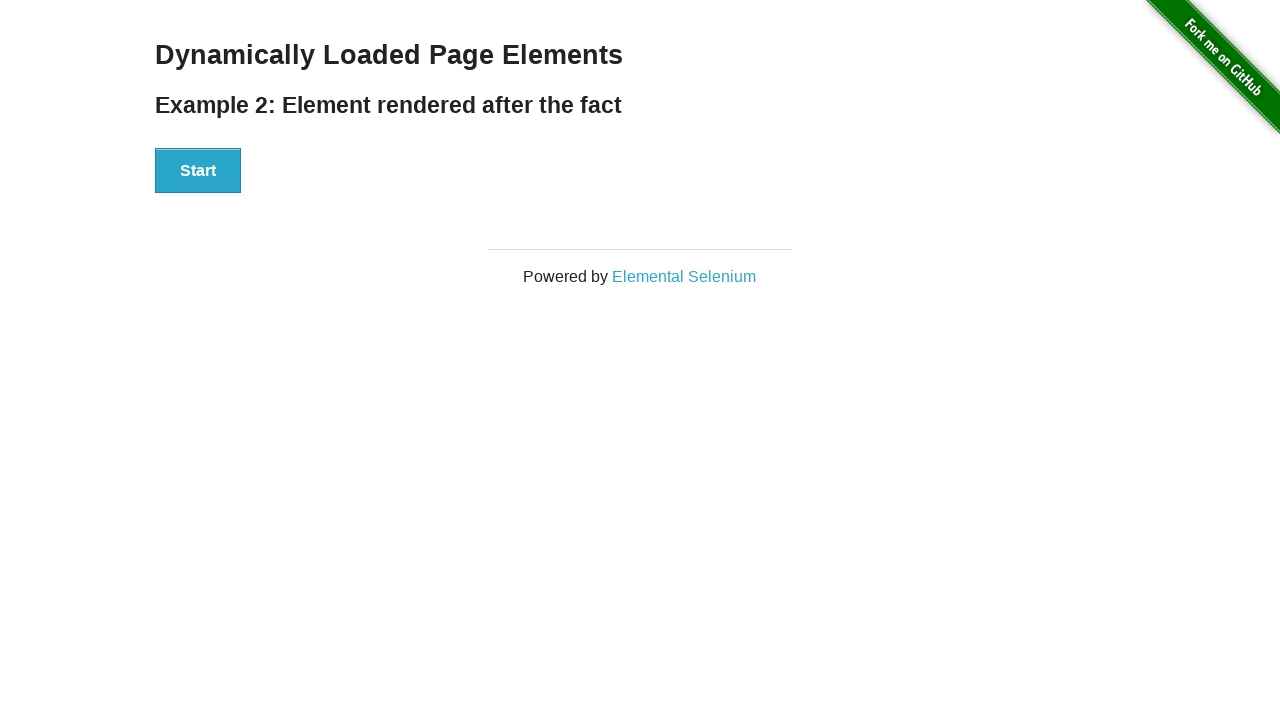

Navigated to dynamic loading page
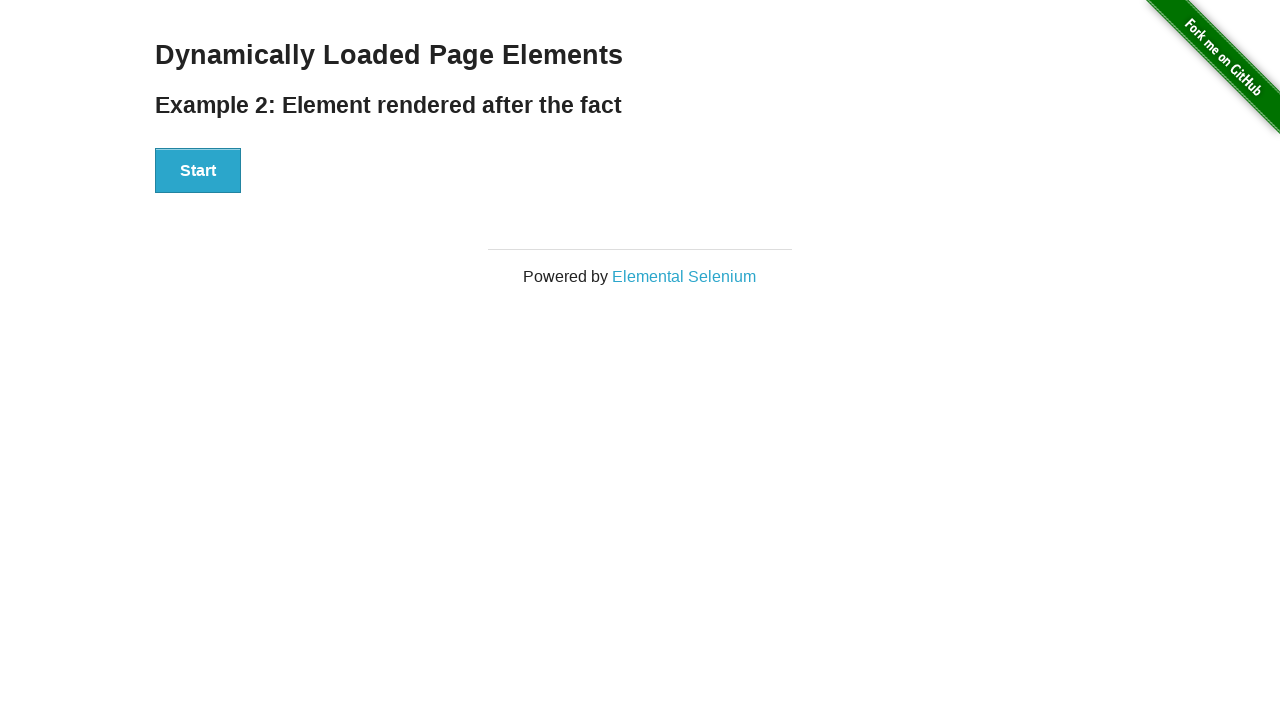

Clicked start button to trigger dynamic loading at (198, 171) on xpath=//button
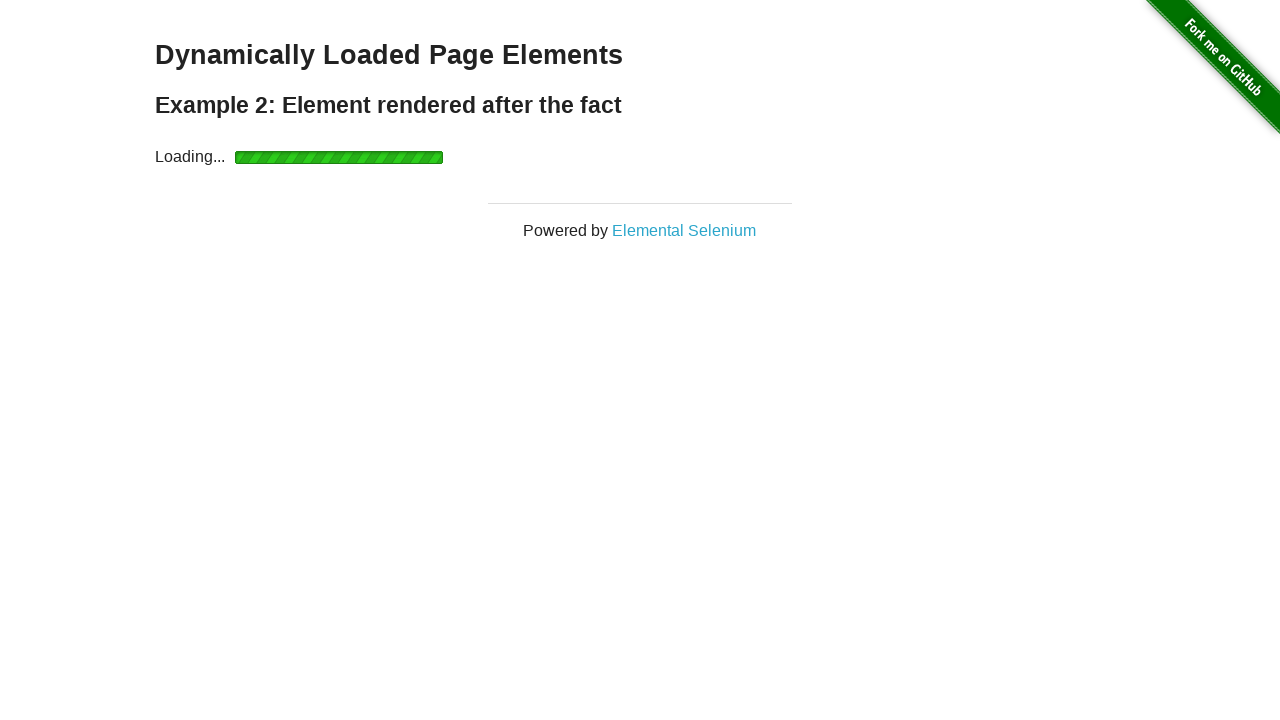

Waited for dynamically loaded text to appear
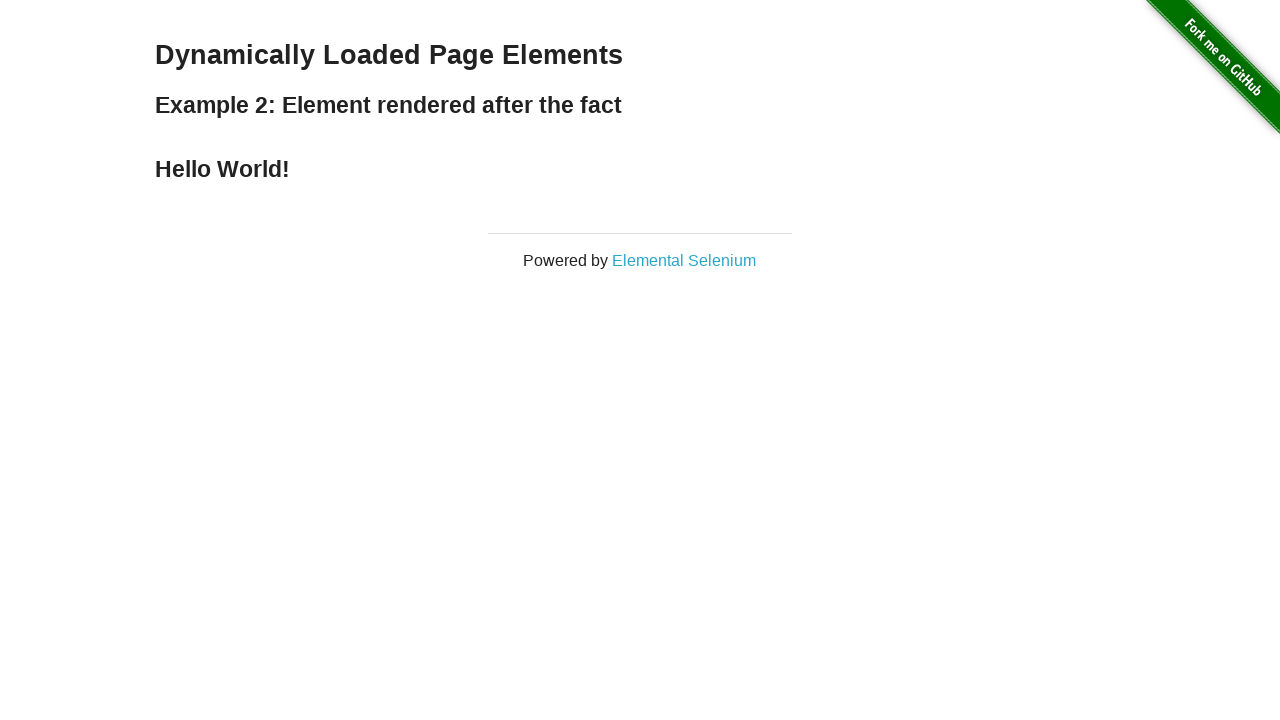

Verified dynamically loaded text element is visible
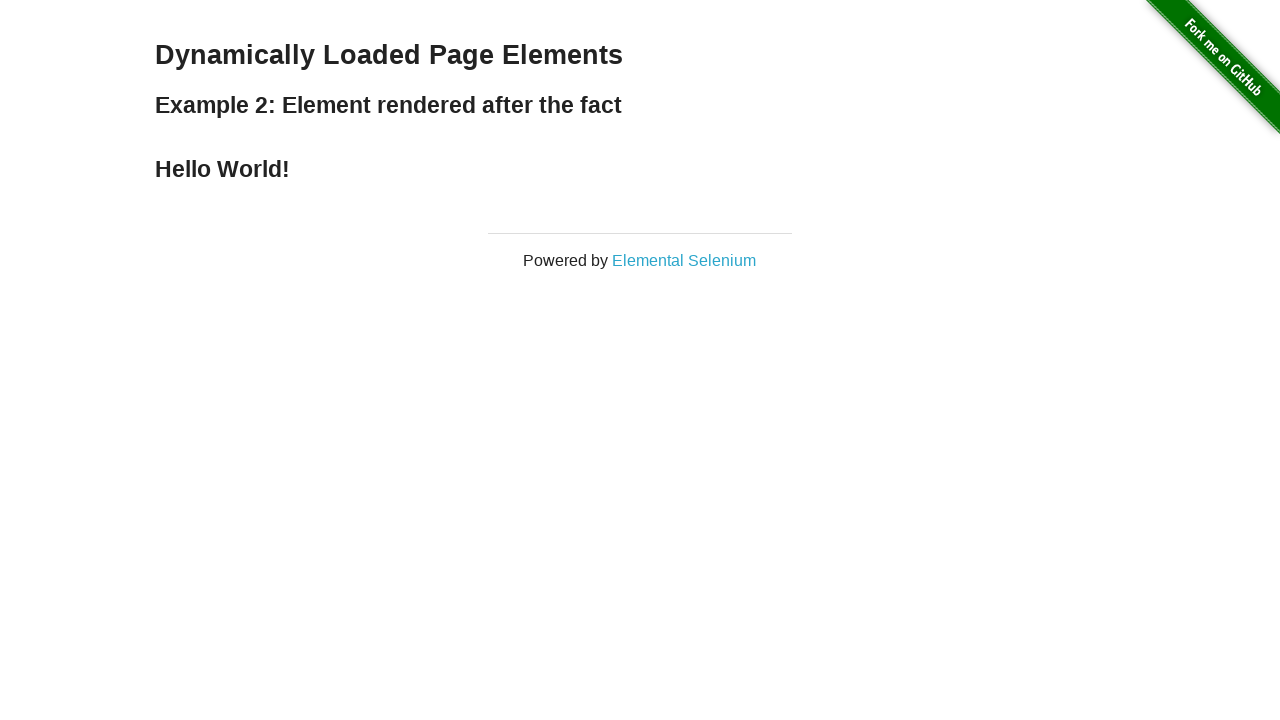

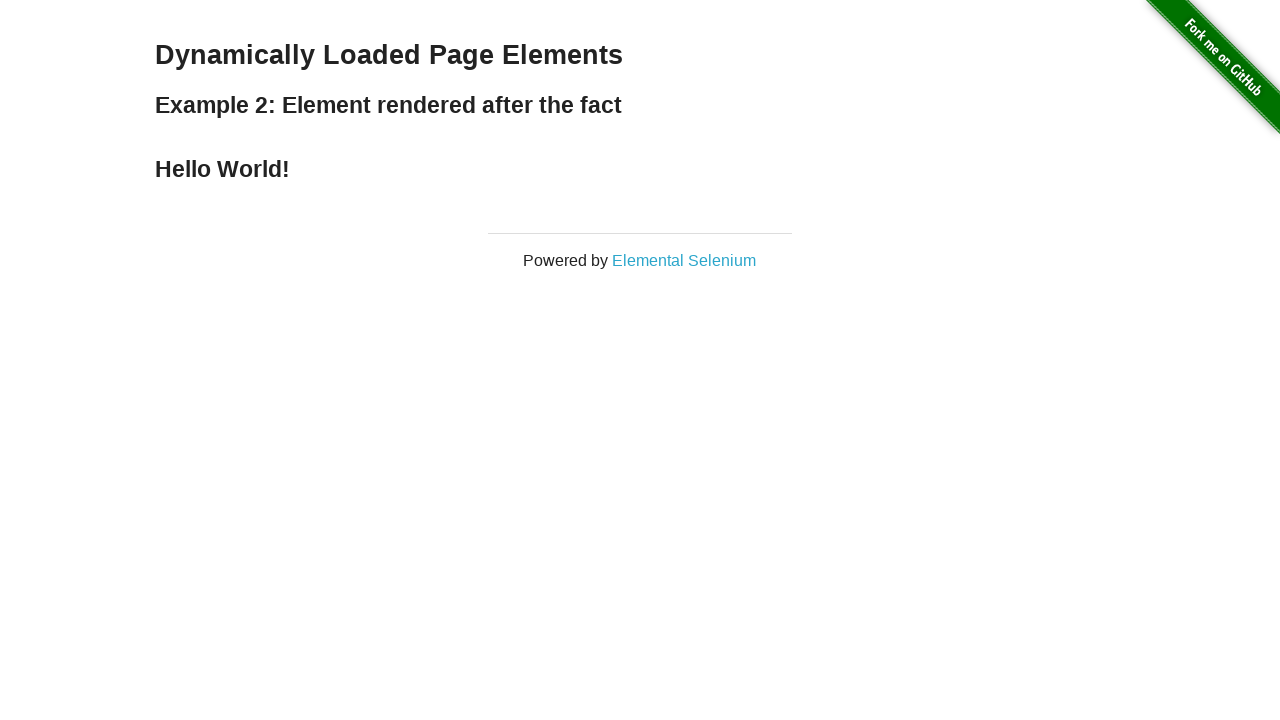